Tests dropdown selection by value attribute, selecting Option 2

Starting URL: https://the-internet.herokuapp.com/dropdown

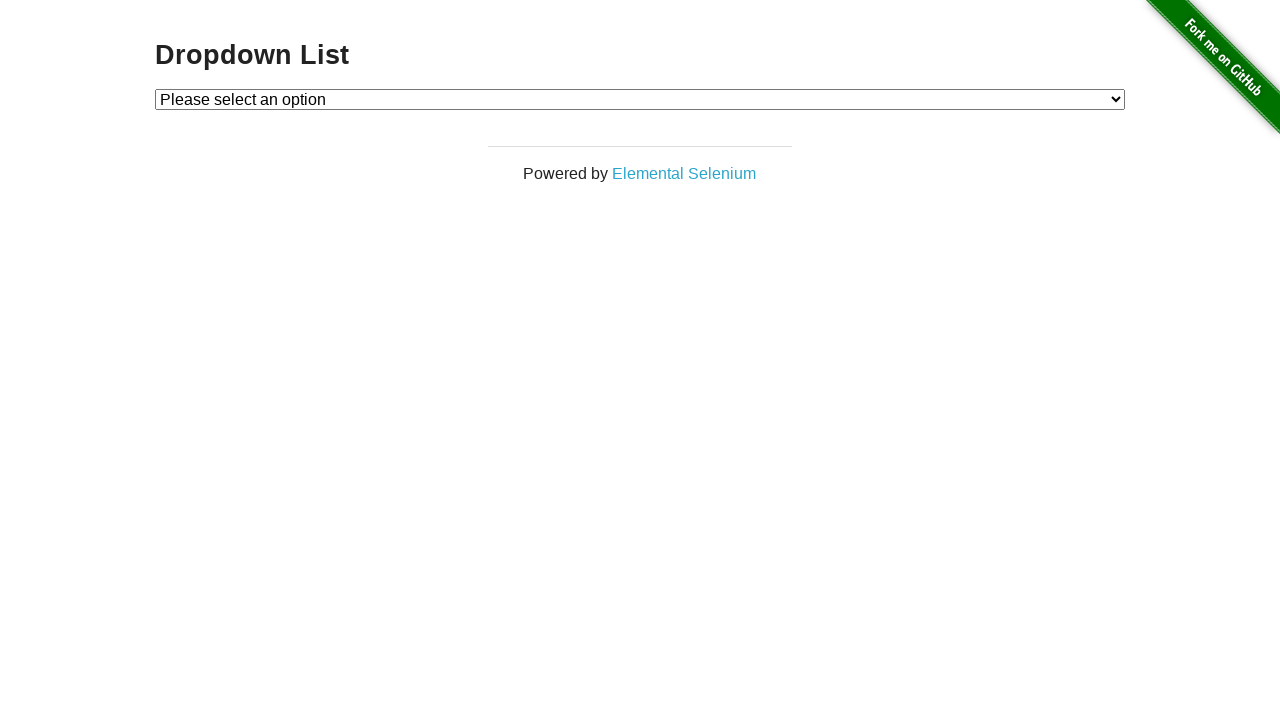

Navigated to dropdown page
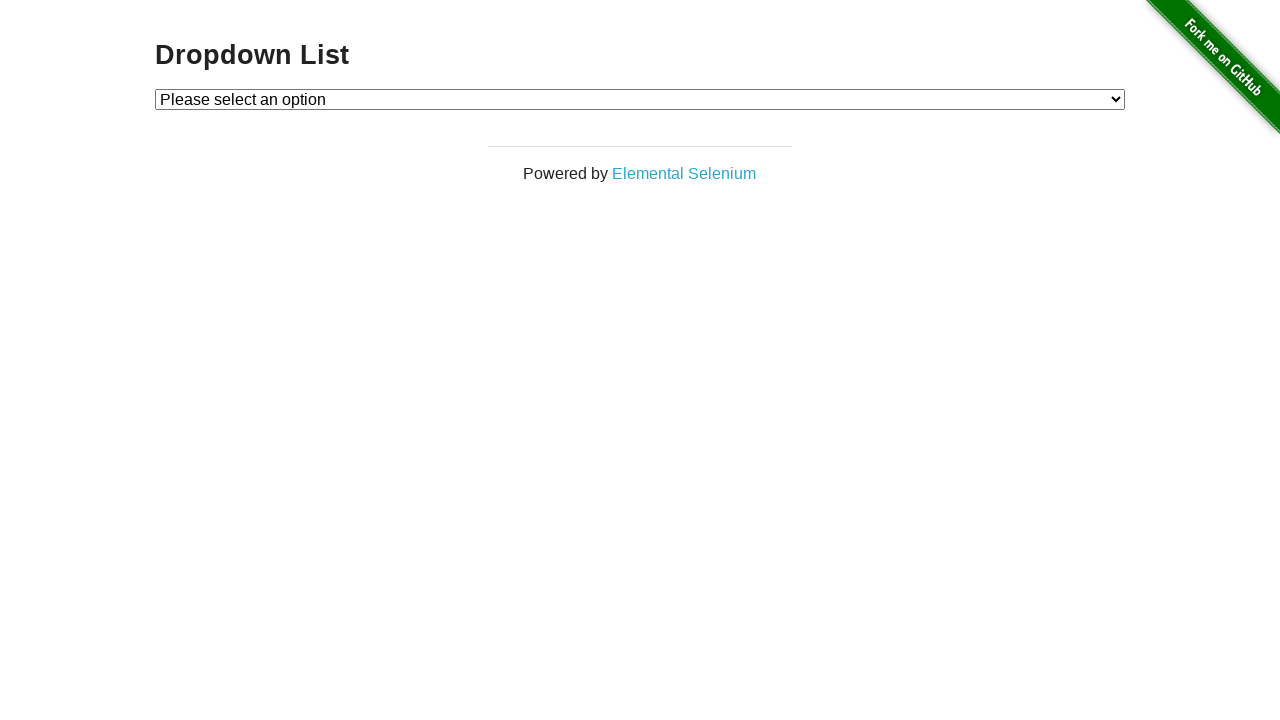

Selected Option 2 by value attribute in dropdown on #dropdown
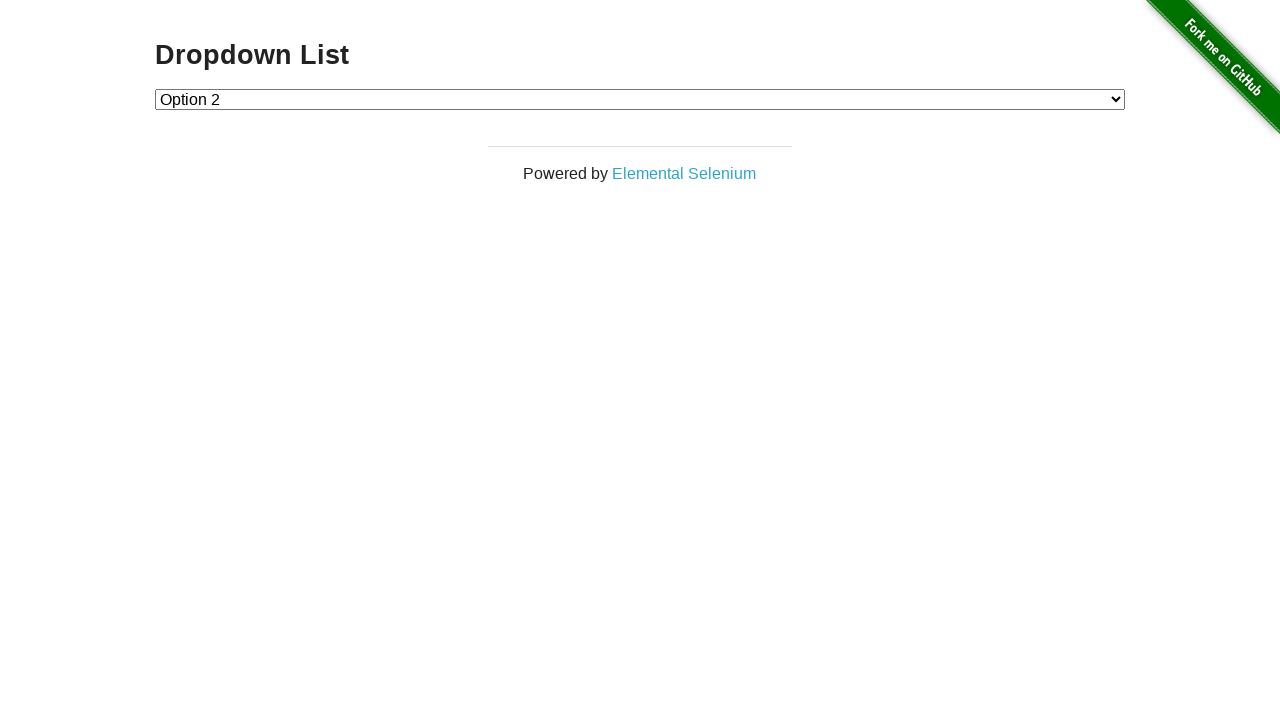

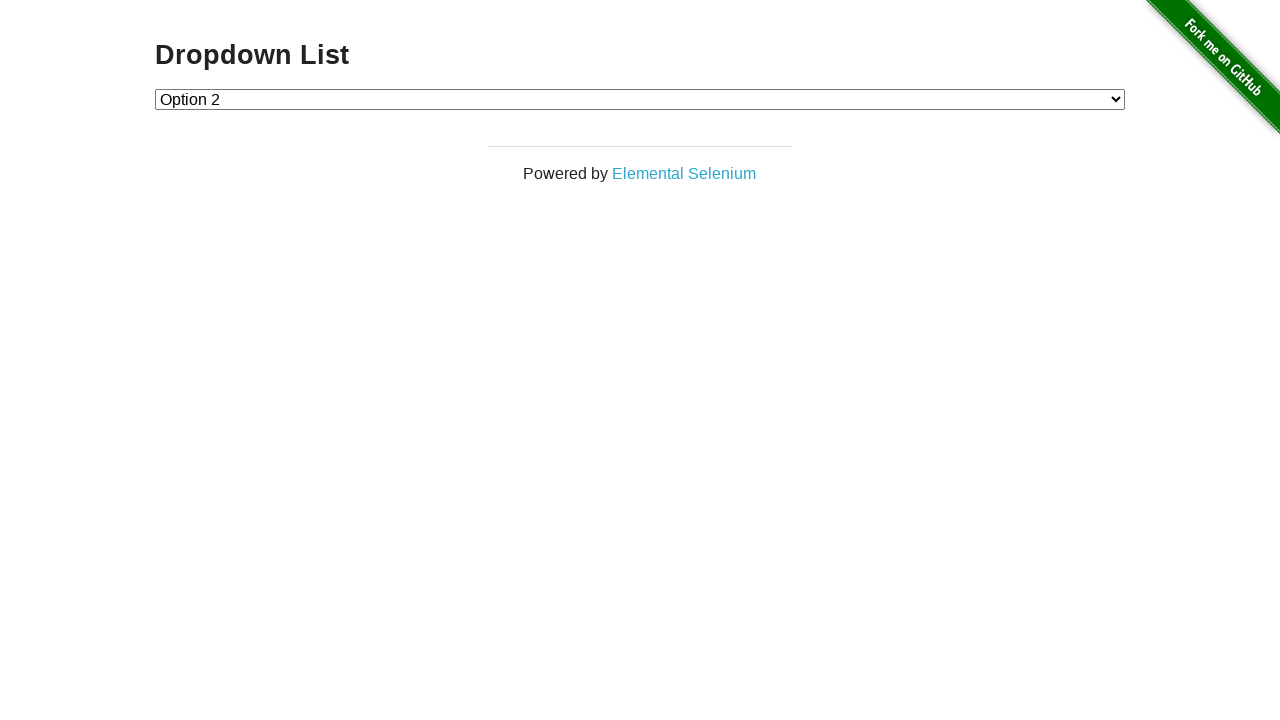